Tests passenger selection dropdown by clicking to open it and incrementing the adult count multiple times

Starting URL: https://rahulshettyacademy.com/dropdownsPractise/

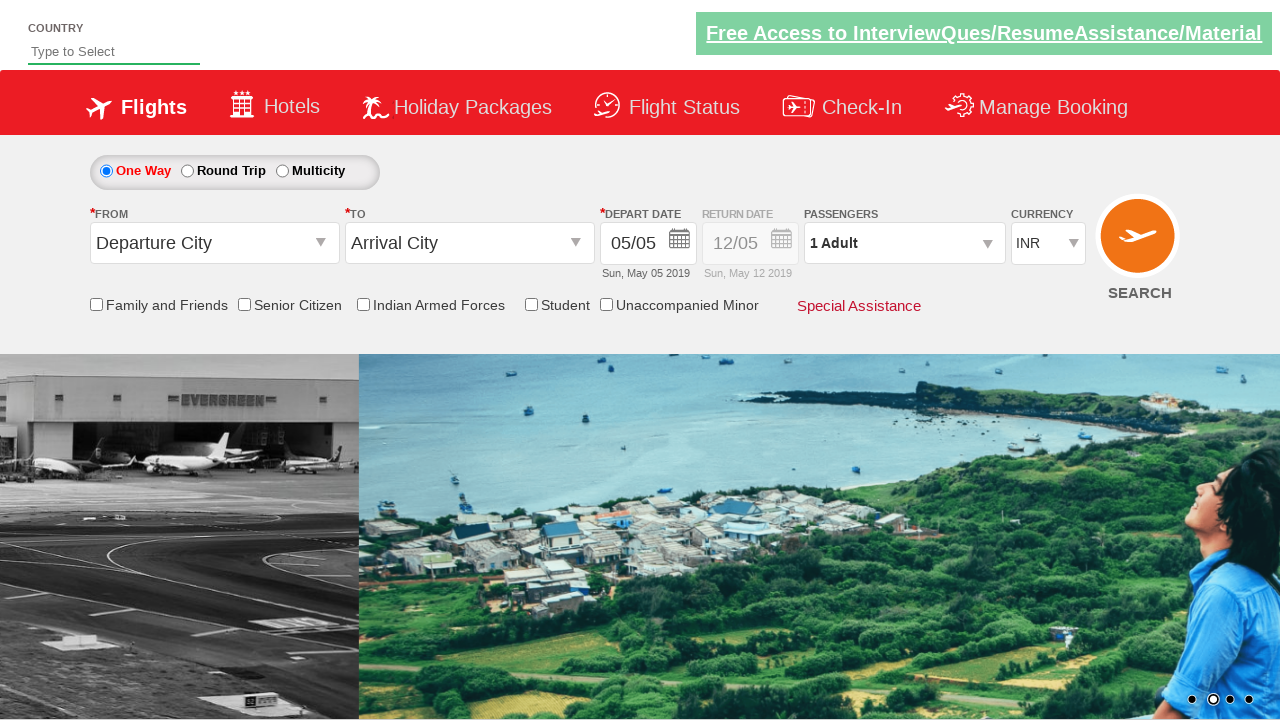

Clicked passenger info dropdown to open it at (904, 243) on div#divpaxinfo
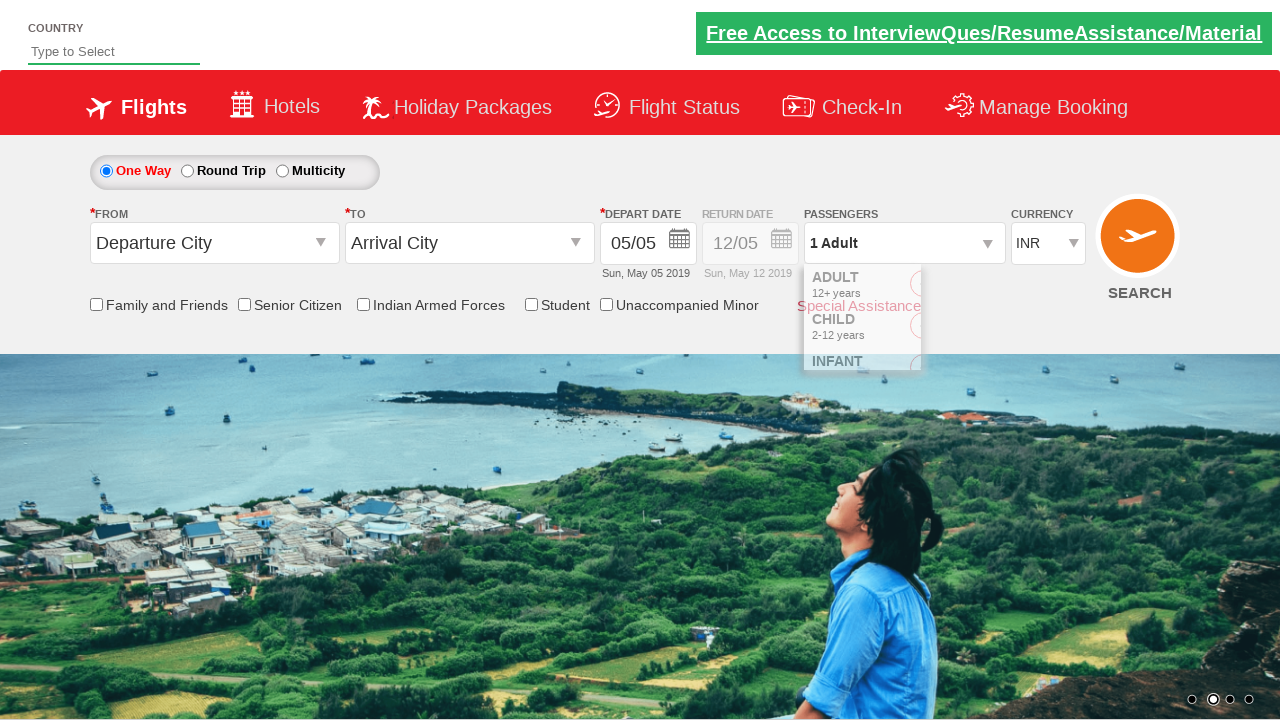

Clicked increment adult button at (982, 288) on #hrefIncAdt
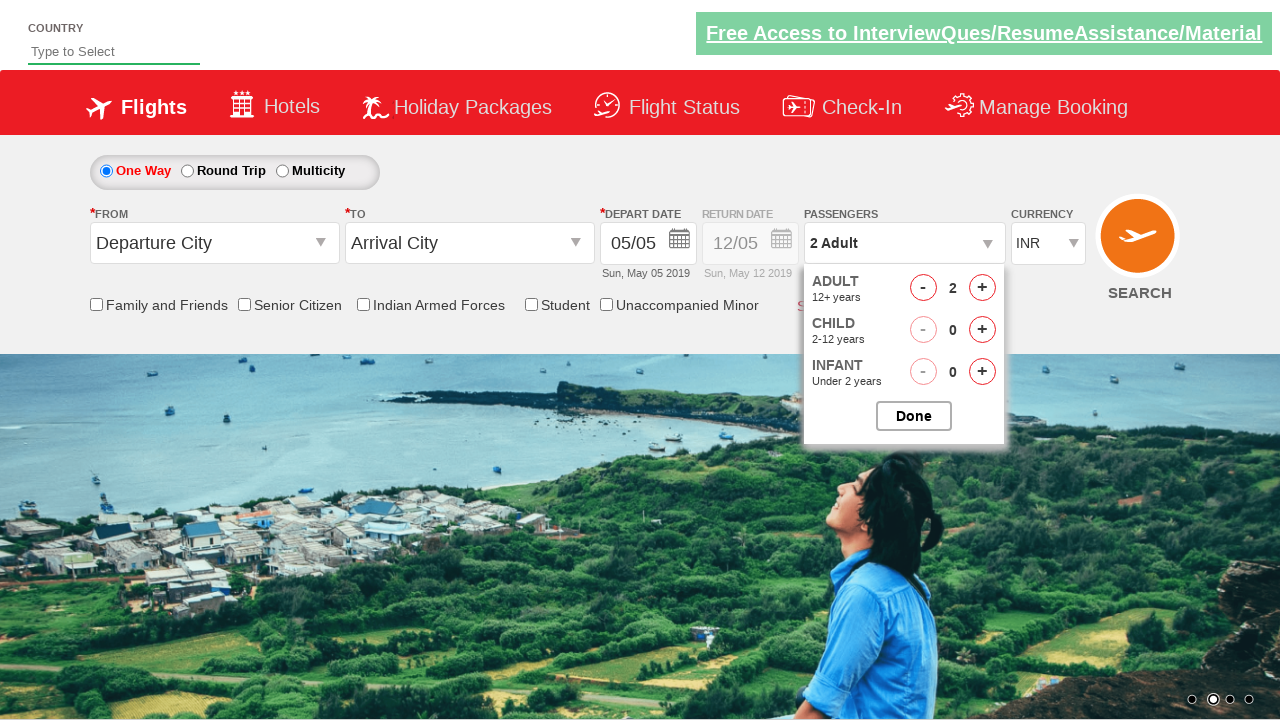

Clicked increment adult button at (982, 288) on #hrefIncAdt
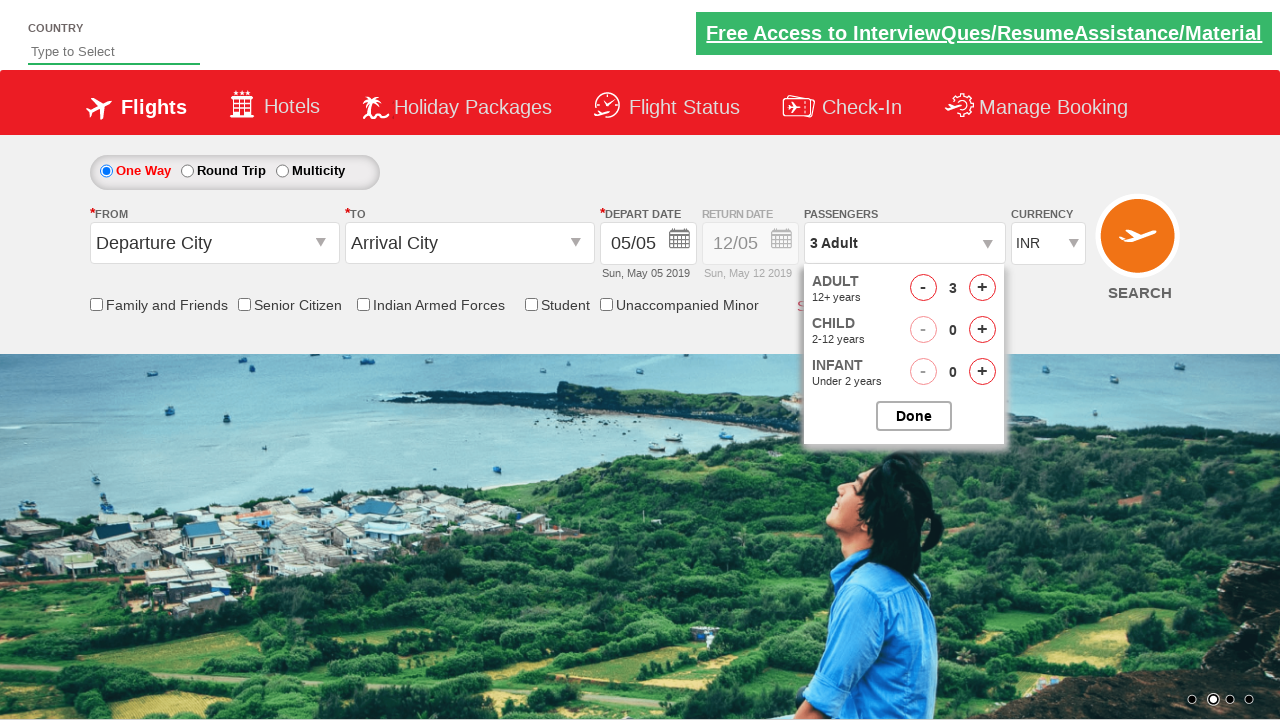

Clicked increment adult button at (982, 288) on #hrefIncAdt
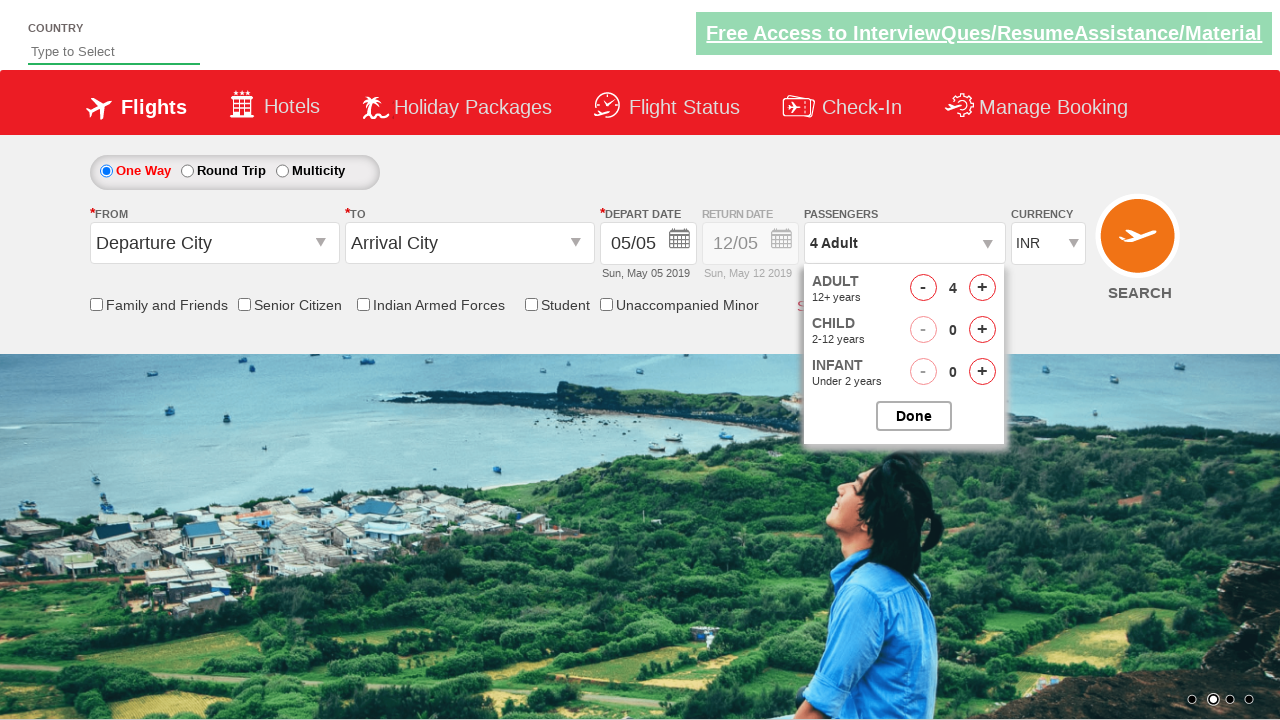

Clicked increment adult button at (982, 288) on #hrefIncAdt
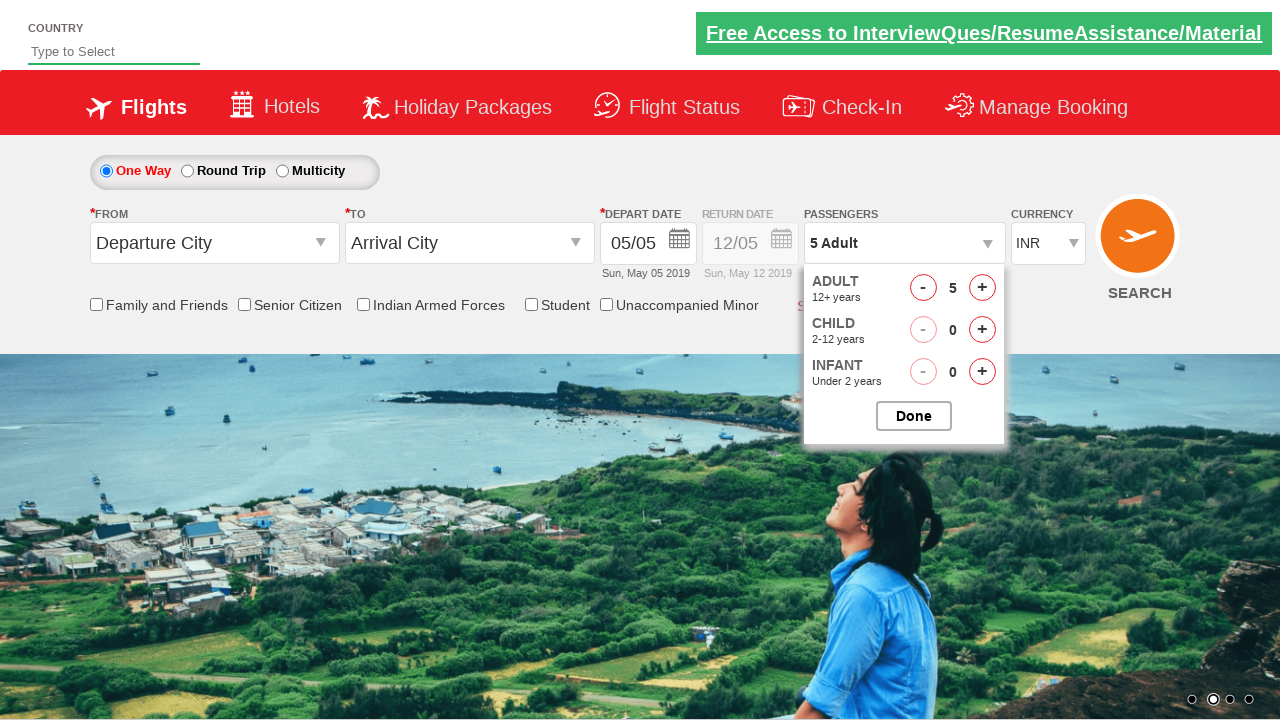

Adult count display verified
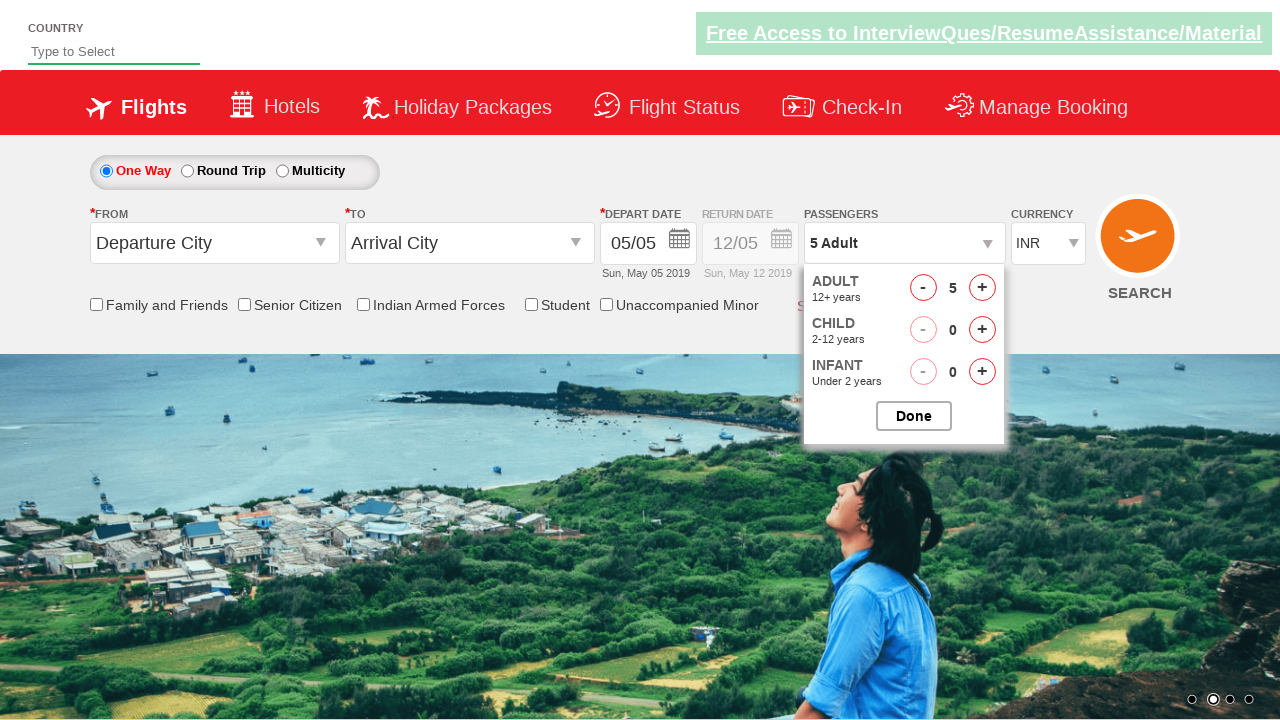

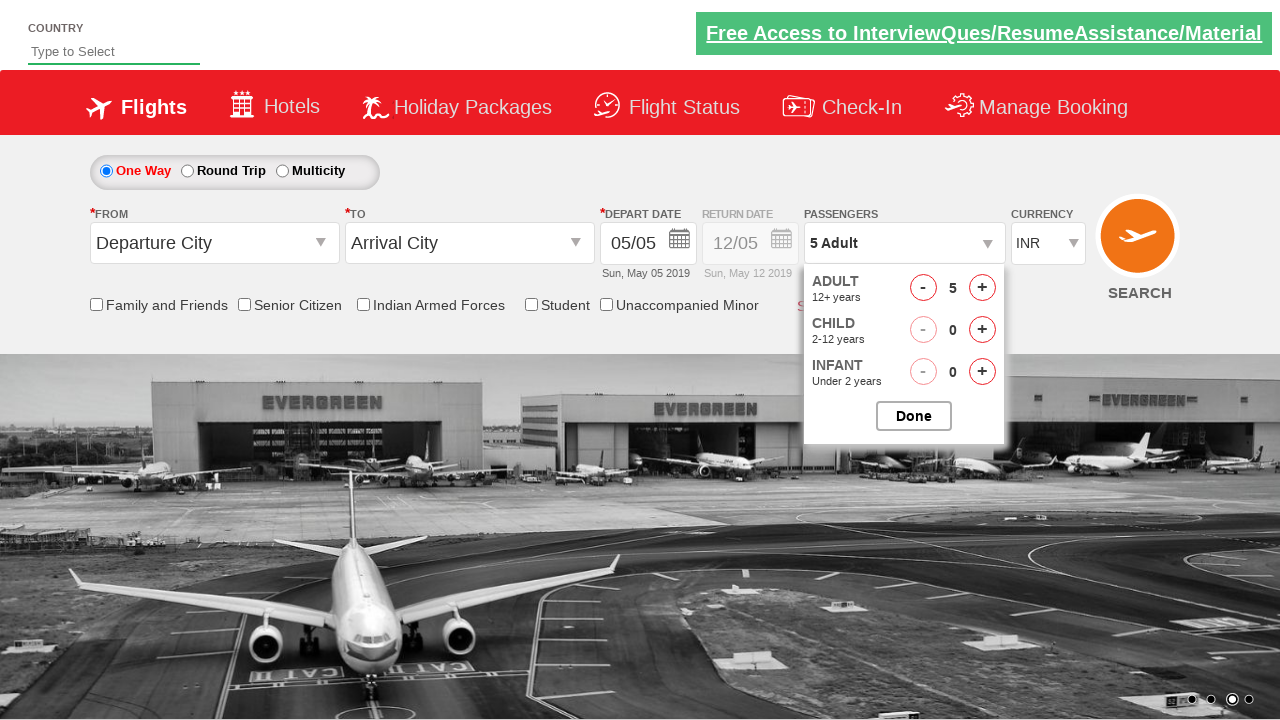